Tests dropdown selection functionality for origin and destination stations on a travel booking form

Starting URL: https://rahulshettyacademy.com/dropdownsPractise/

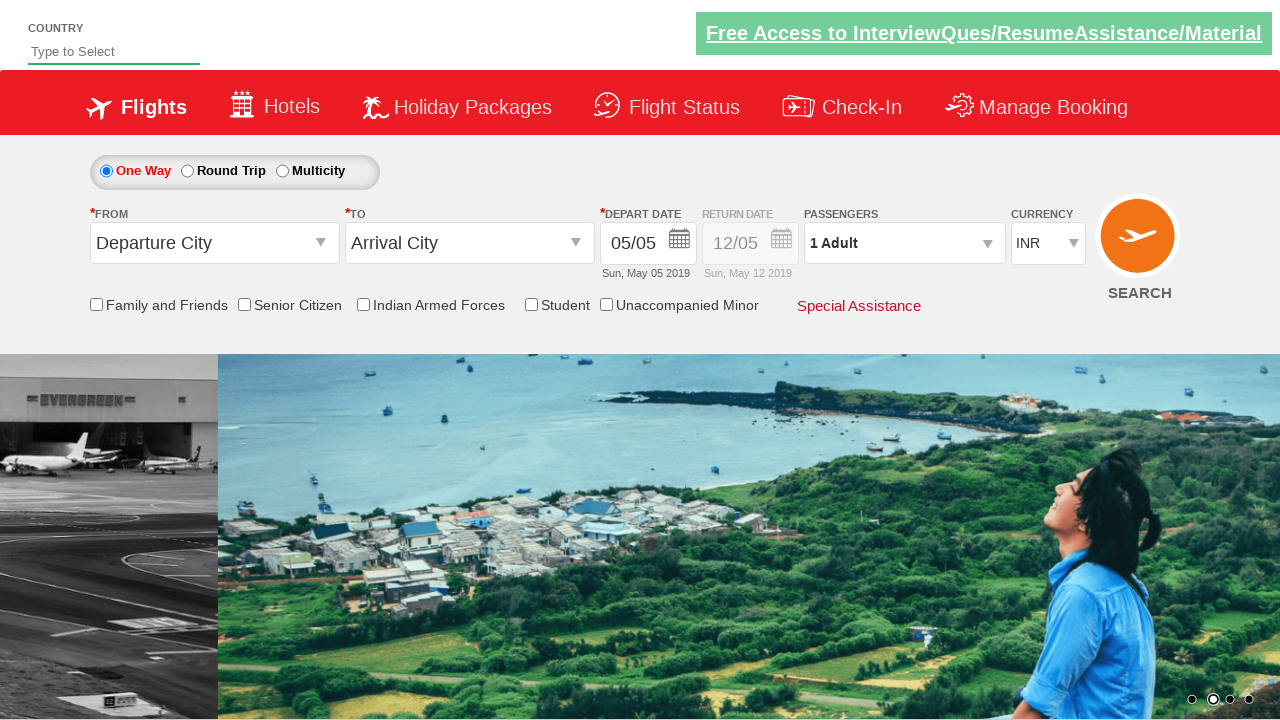

Clicked on origin station dropdown at (214, 243) on #ctl00_mainContent_ddl_originStation1_CTXT
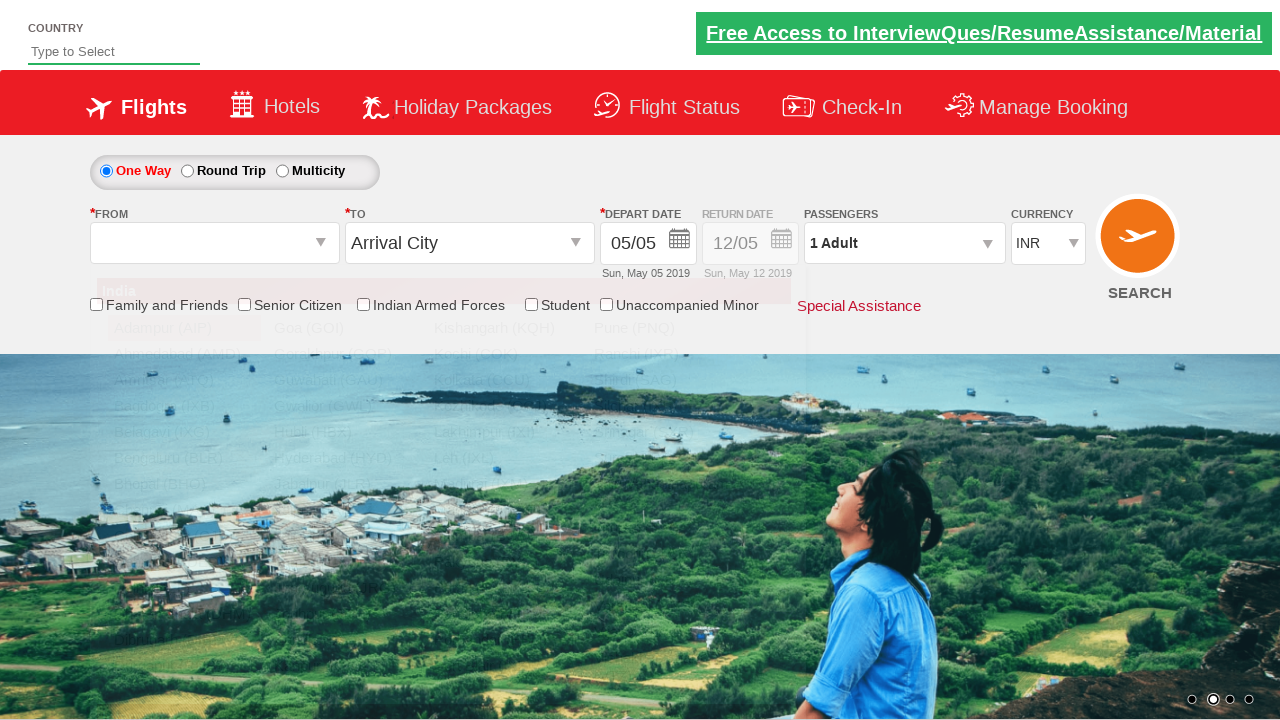

Selected MAA (Chennai) as origin station at (184, 510) on a[value='MAA']
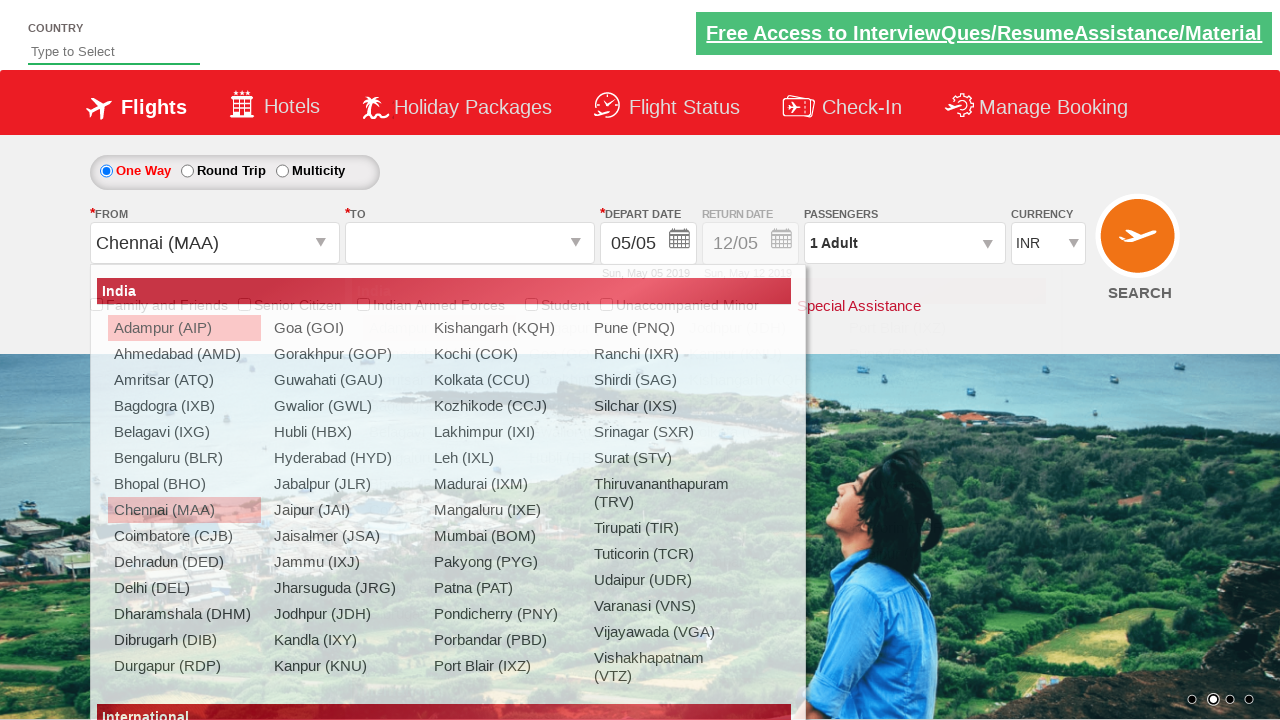

Selected BLR (Bangalore) as destination station at (439, 458) on div#glsctl00_mainContent_ddl_destinationStation1_CTNR a[value='BLR']
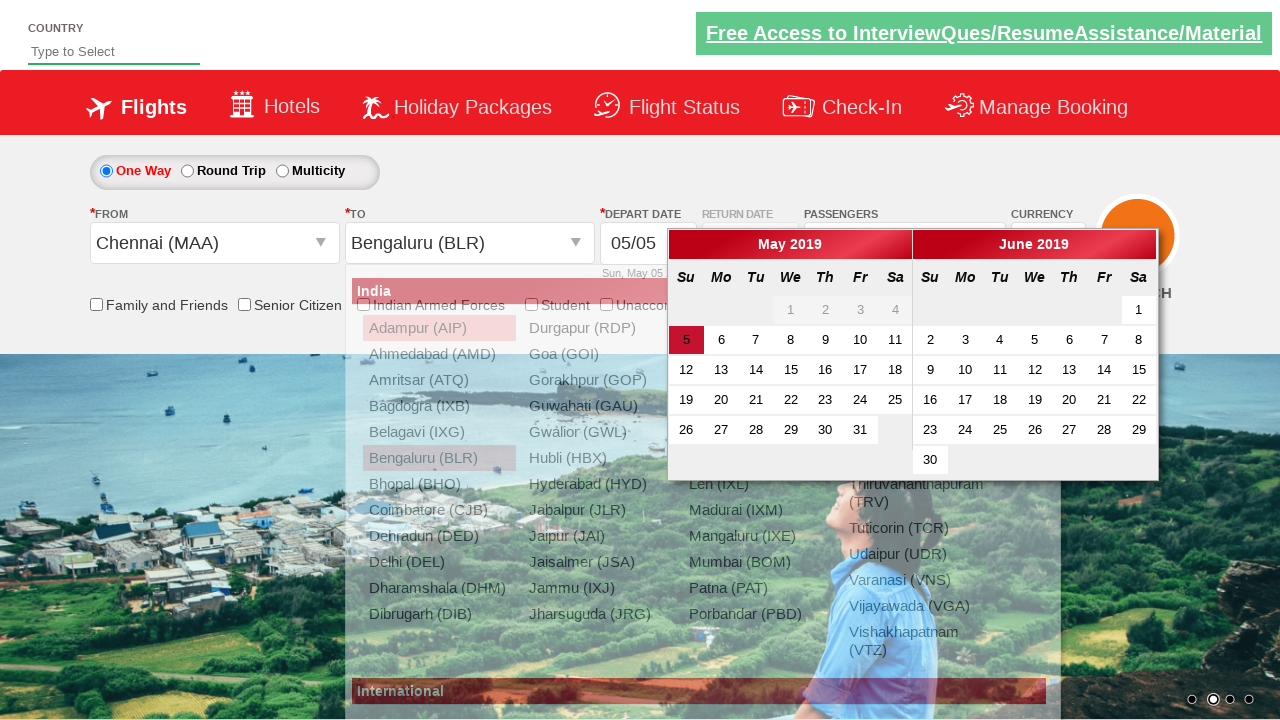

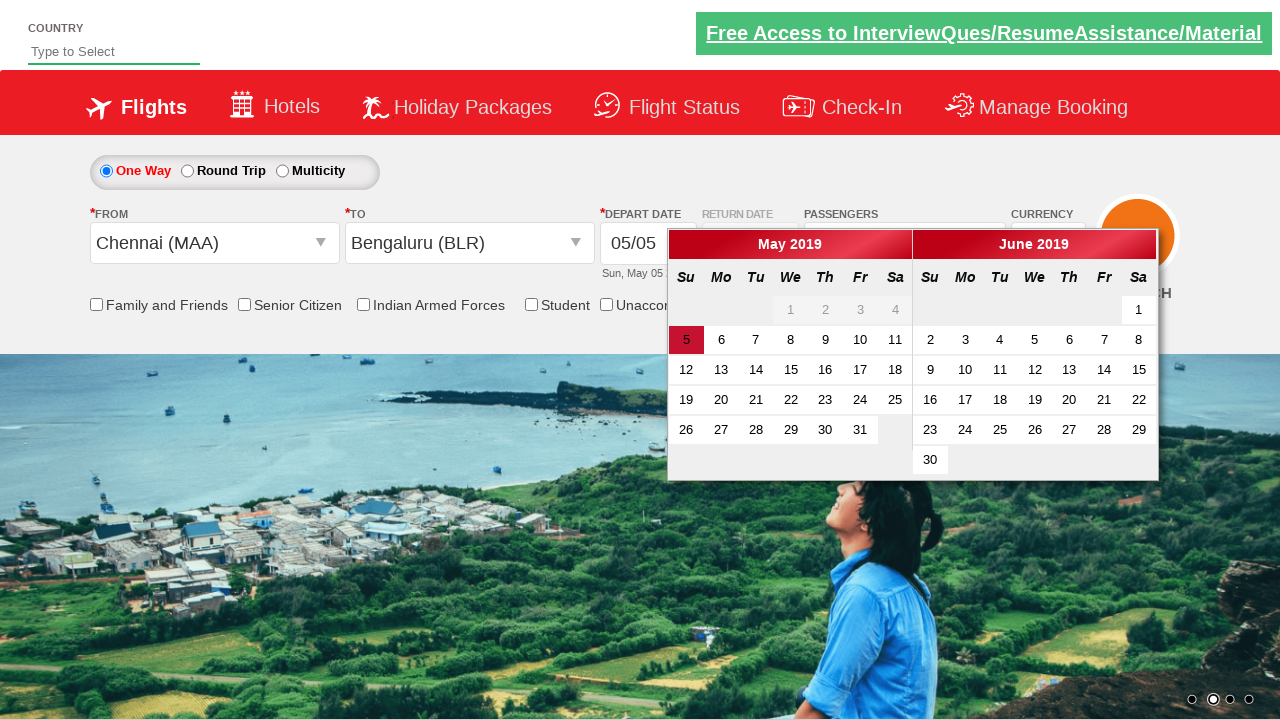